Tests basic browser navigation by loading the MakeMyTrip homepage, retrieving the page title, and refreshing the page.

Starting URL: https://www.makemytrip.com/

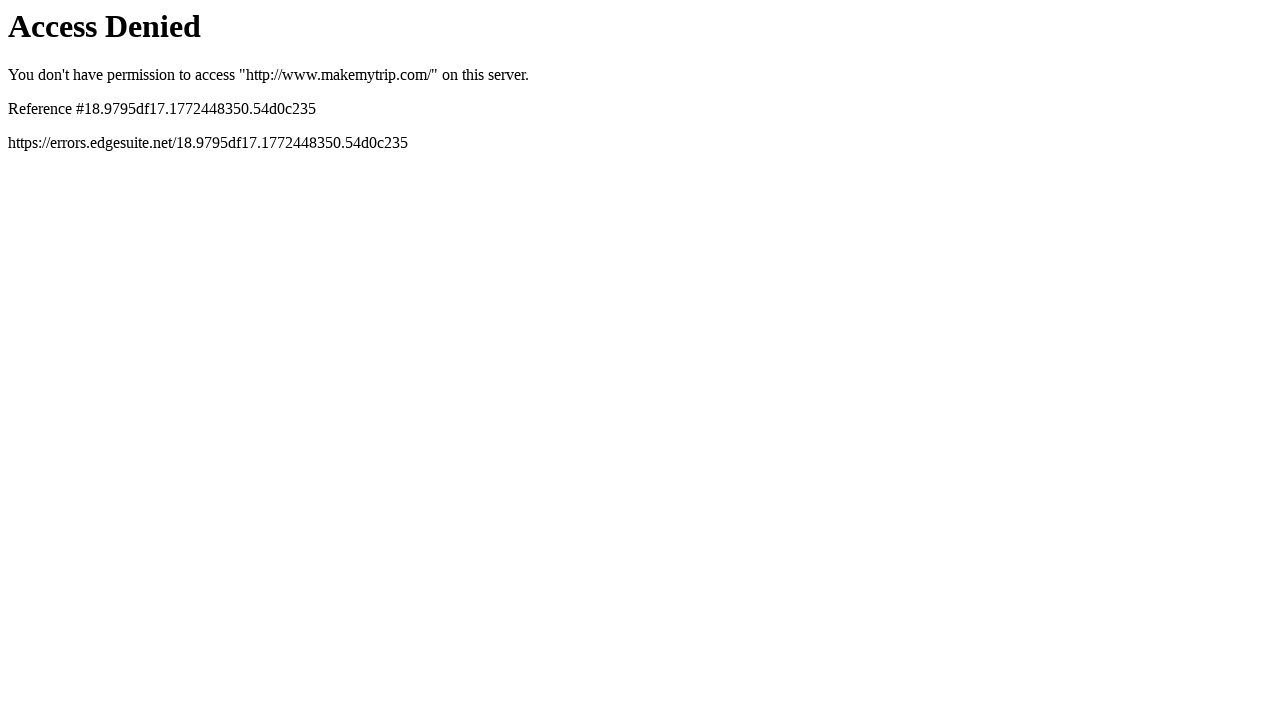

Retrieved page title from MakeMyTrip homepage
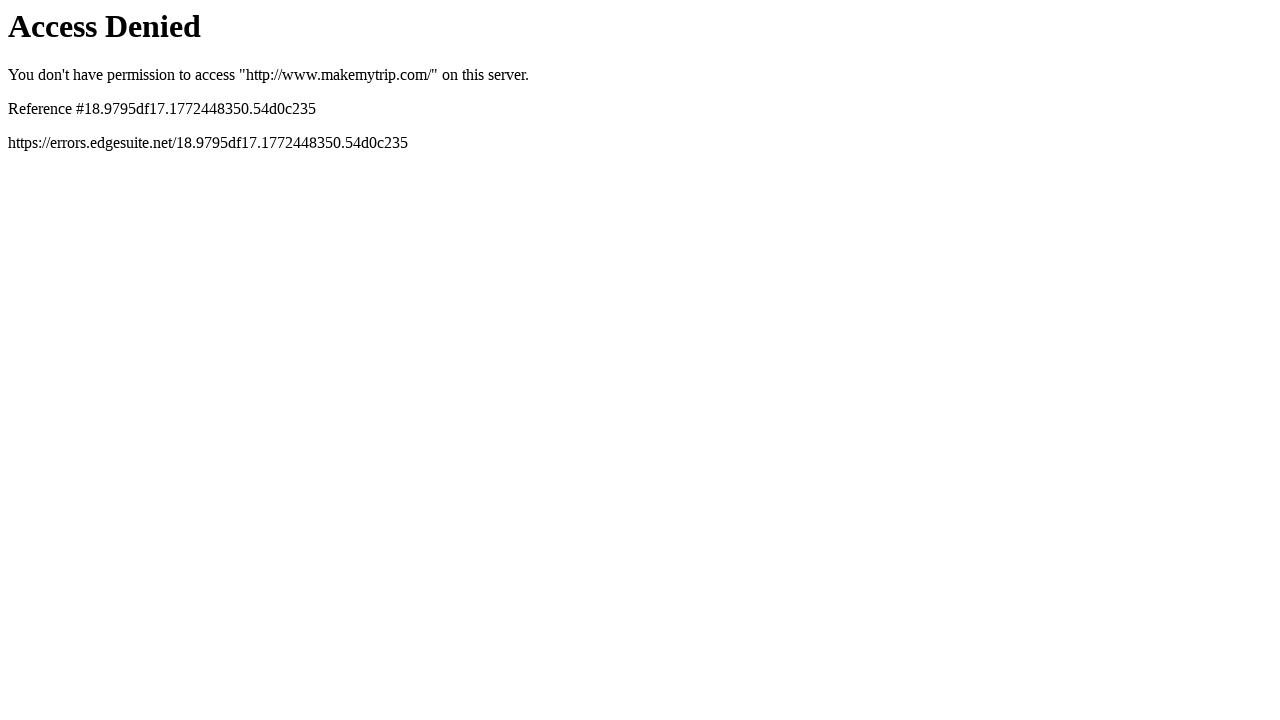

Printed page title to console
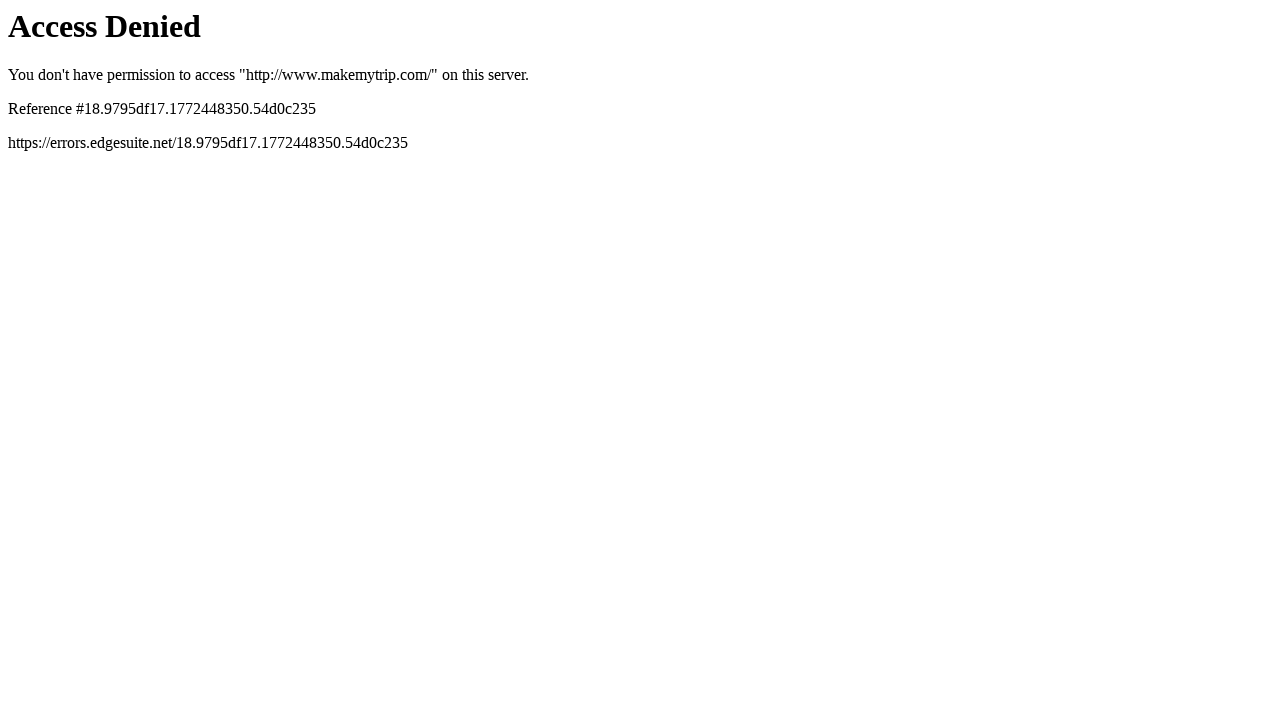

Refreshed the MakeMyTrip homepage
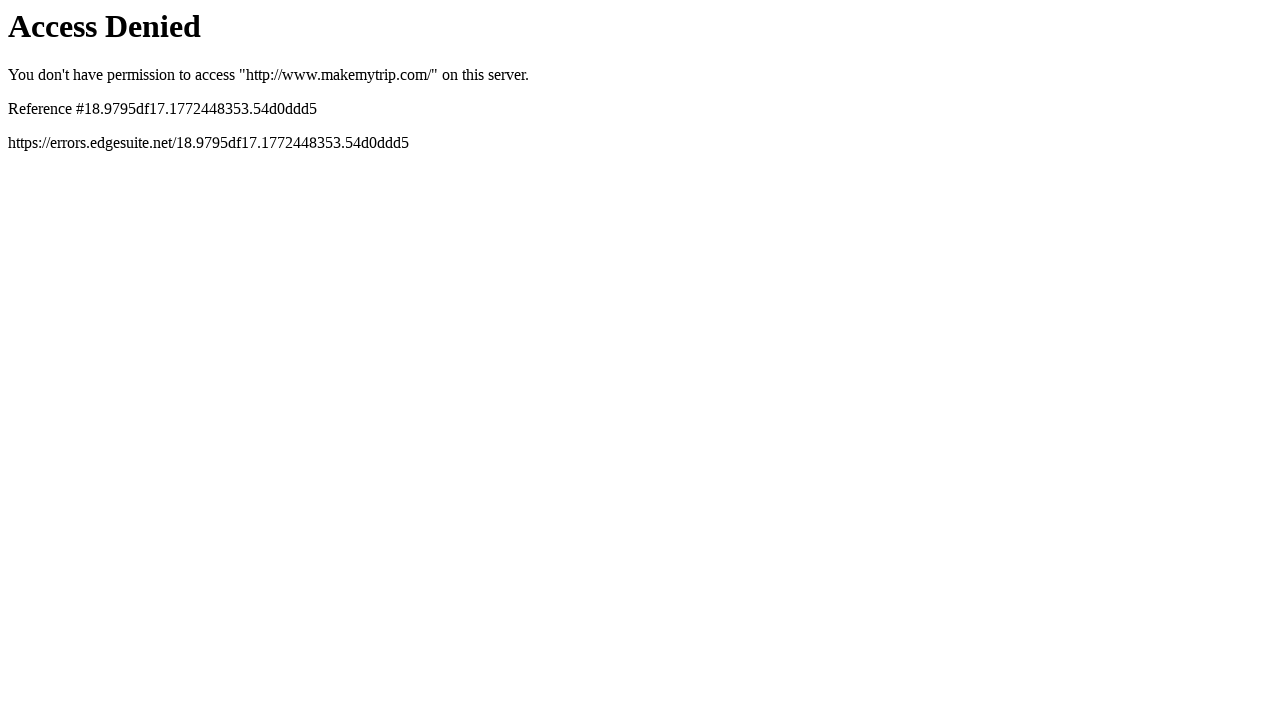

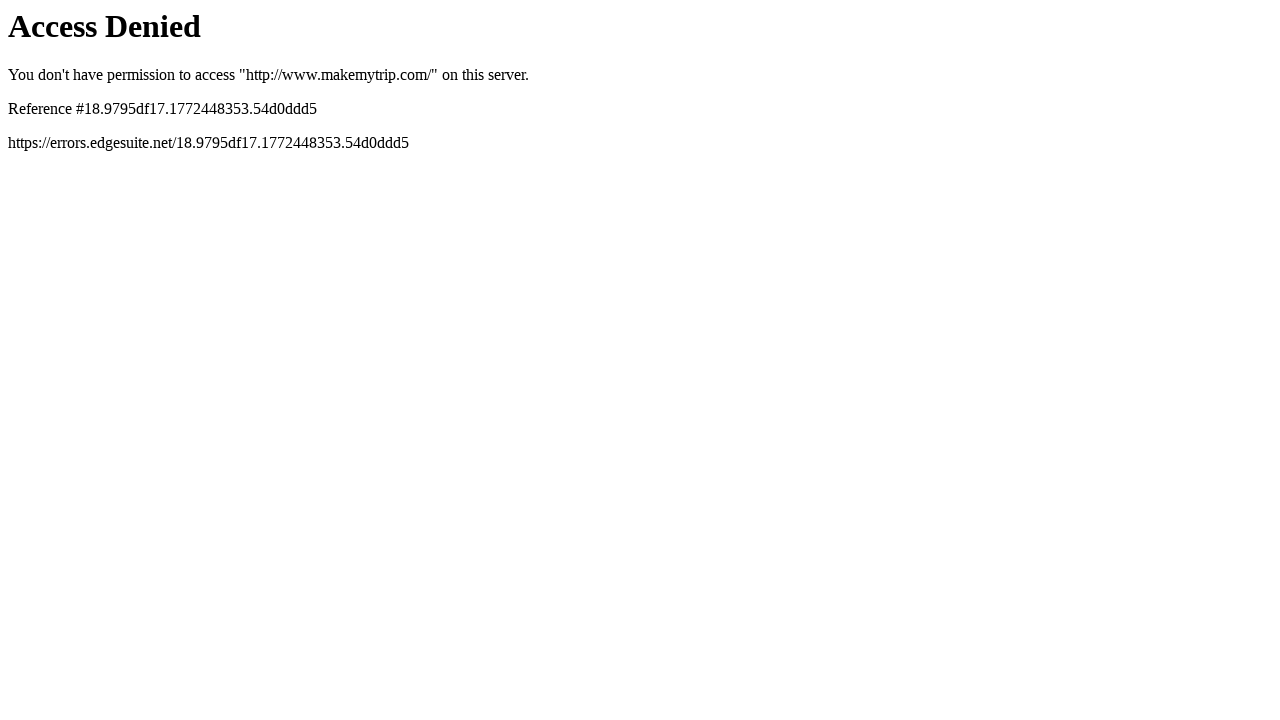